Tests a slow calculator by setting a 45-second delay, performing the calculation 7+8, and verifying the result displays 15 after the delay.

Starting URL: https://bonigarcia.dev/selenium-webdriver-java/slow-calculator.html

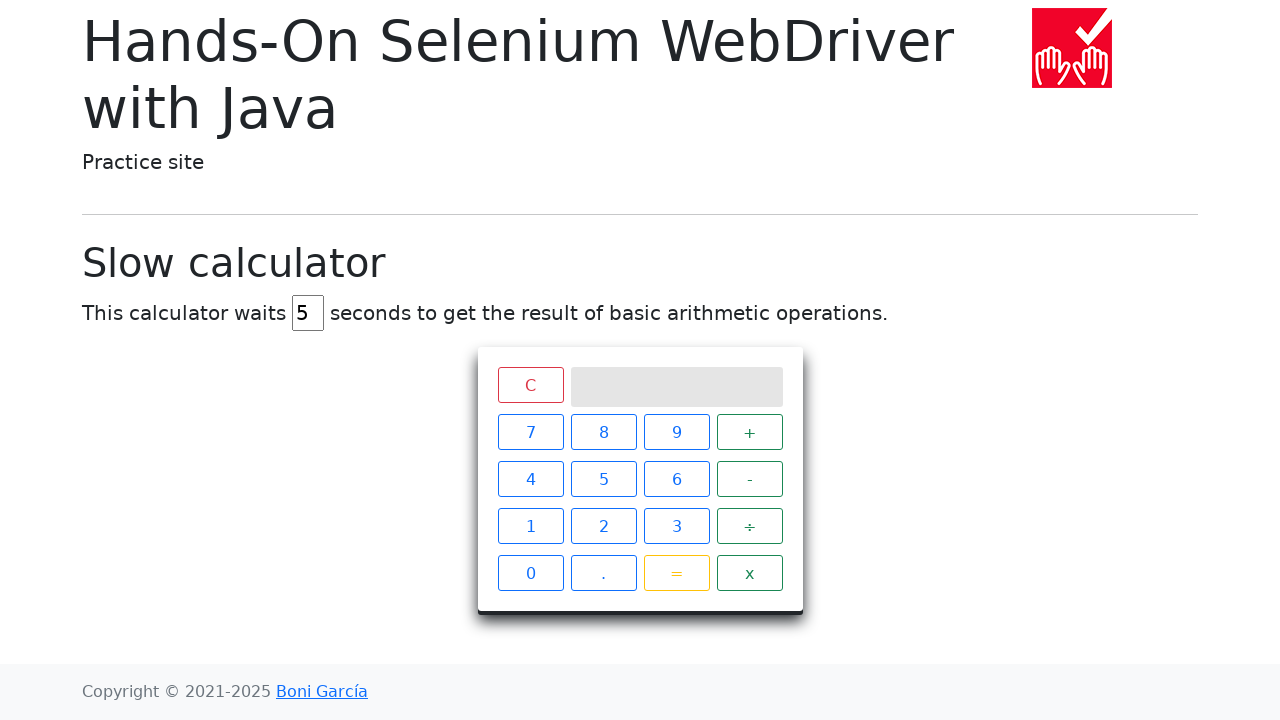

Located delay input field
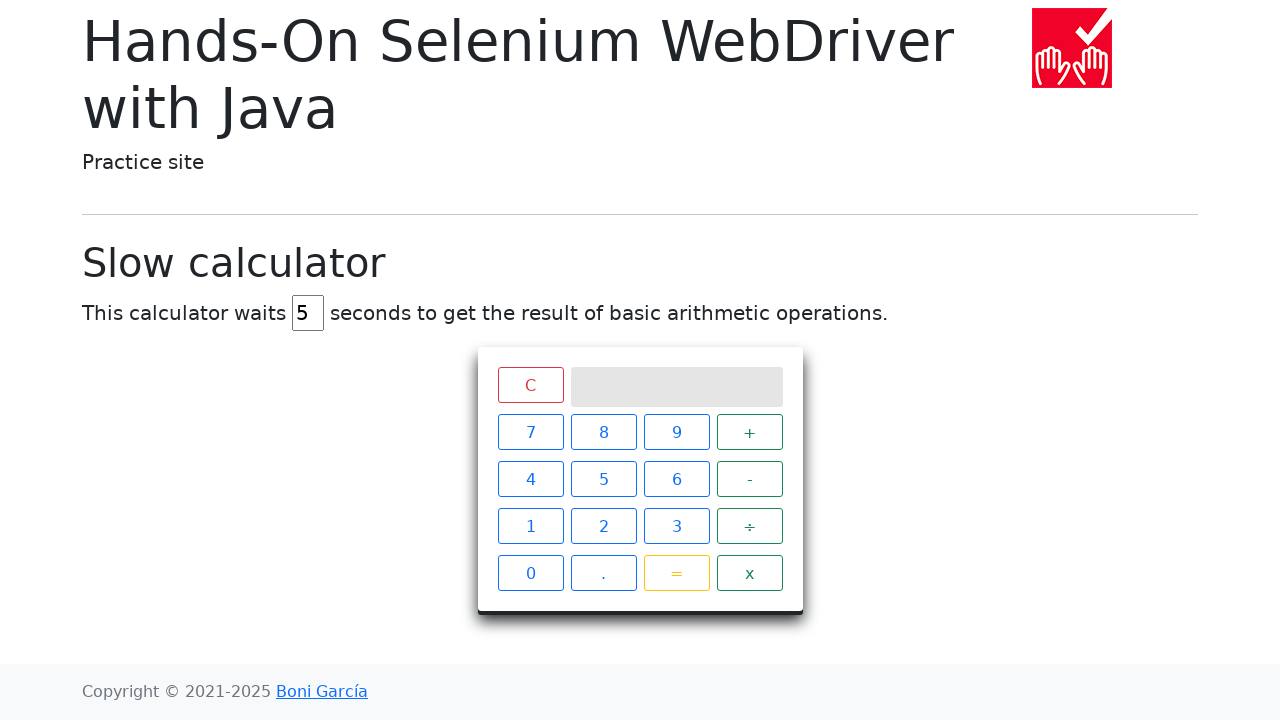

Cleared delay field on #delay
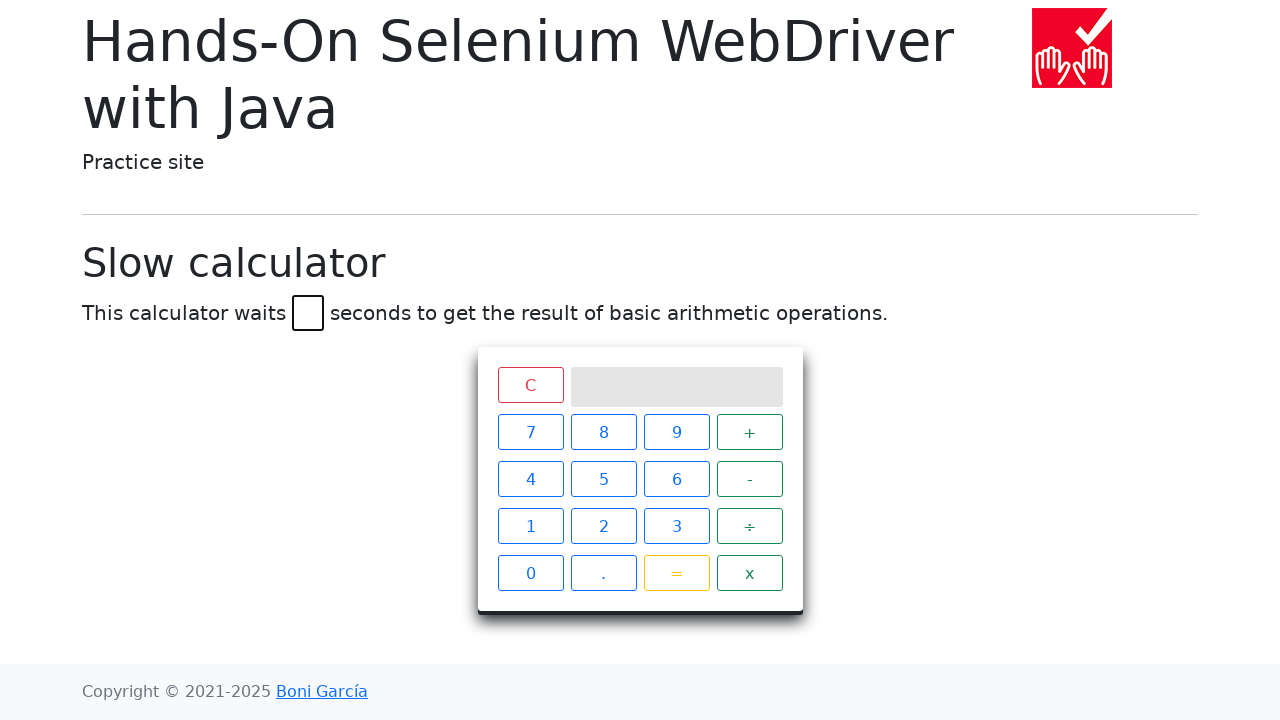

Filled delay field with 45 seconds on #delay
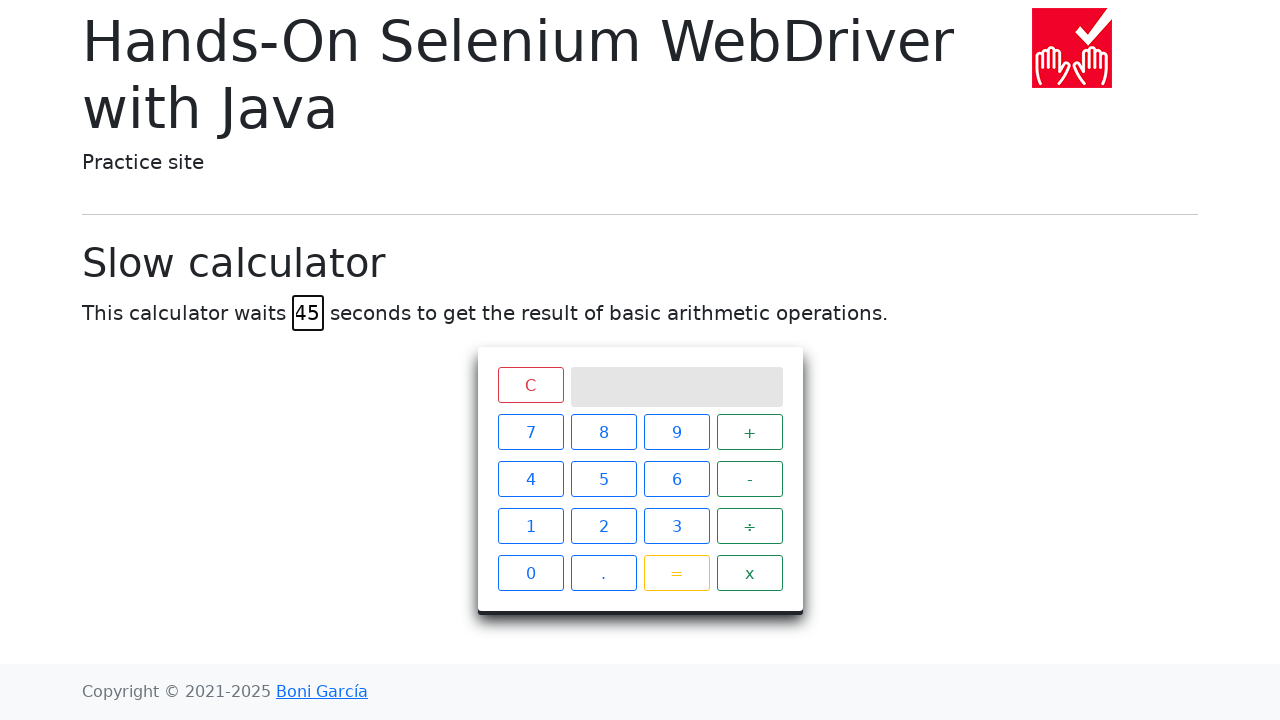

Clicked calculator button '7' at (530, 432) on xpath=//*[@class='keys']/span[1]
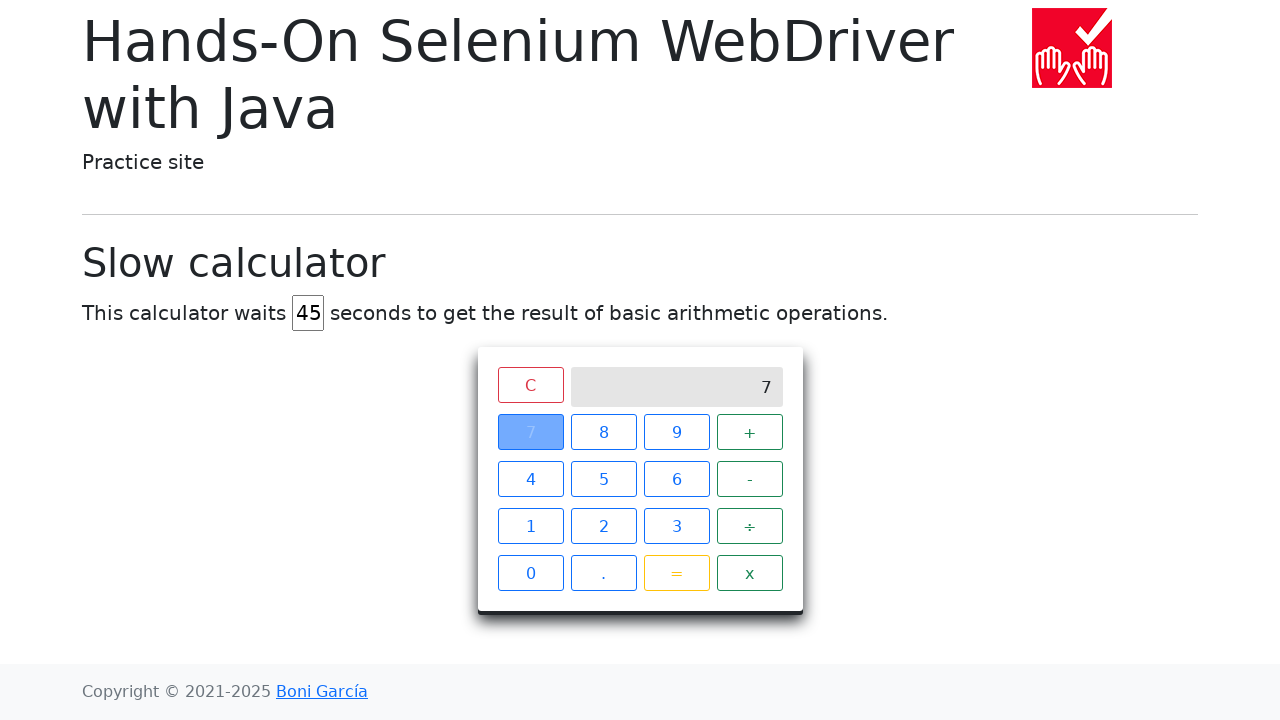

Clicked calculator button '+' at (750, 432) on xpath=//*[@class='keys']/span[4]
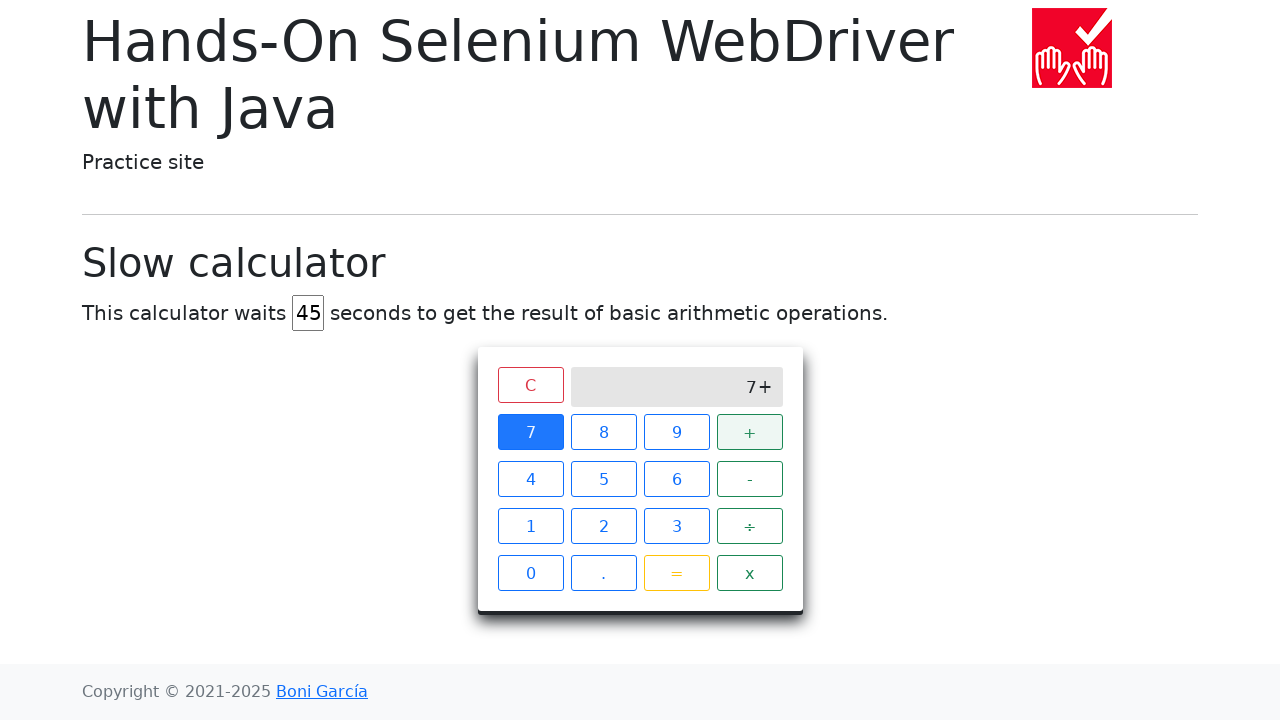

Clicked calculator button '8' at (604, 432) on xpath=//*[@class='keys']/span[2]
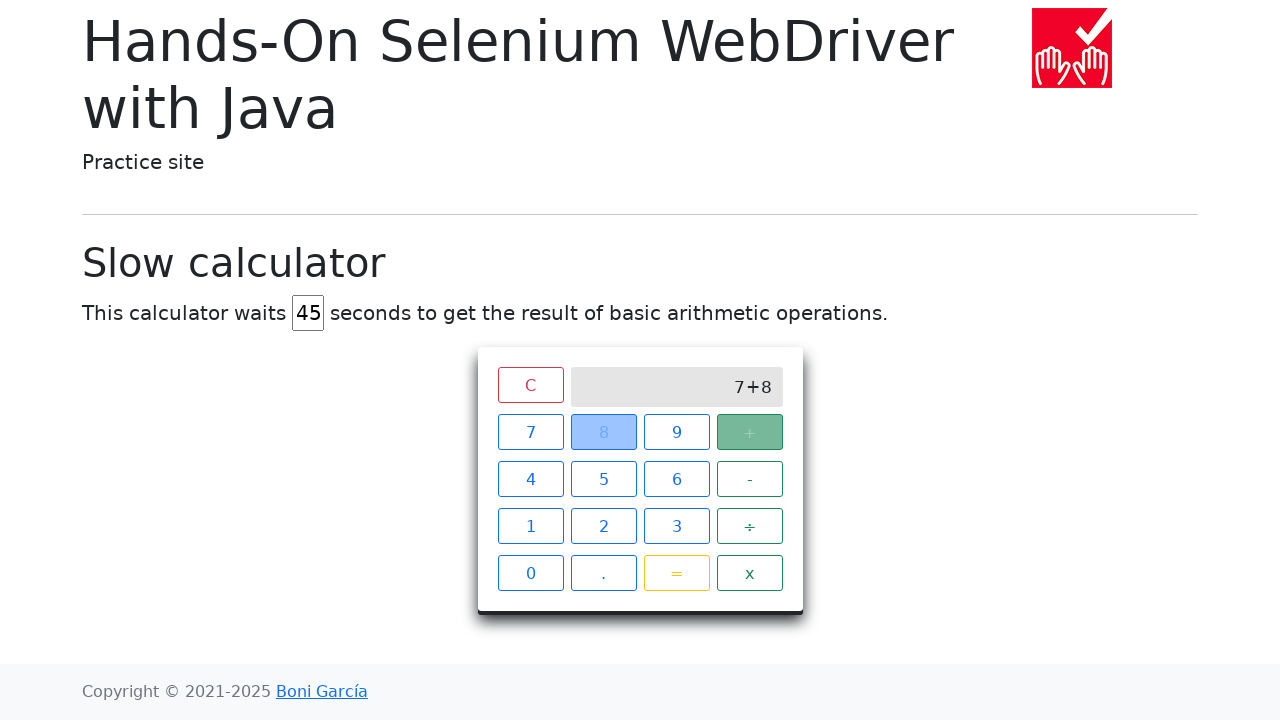

Clicked calculator button '=' to execute calculation at (676, 573) on xpath=//*[@class='keys']/span[15]
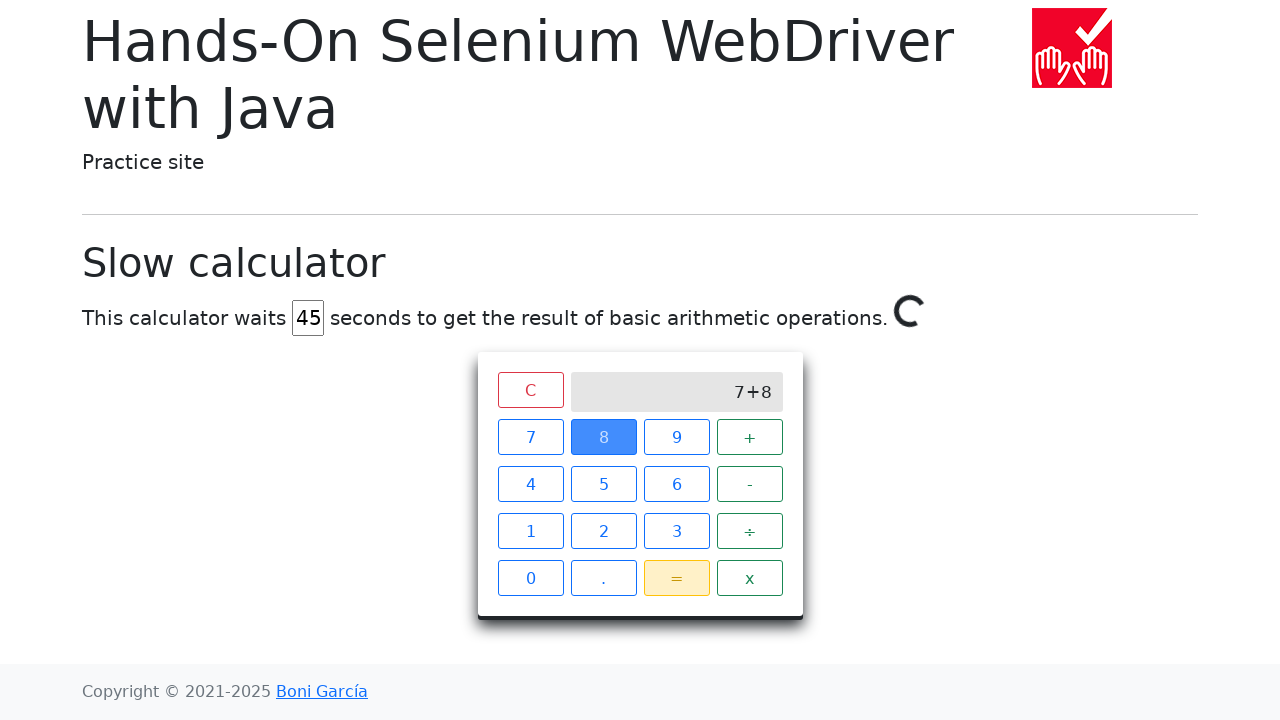

Waited for calculation result '15' to appear after 45-second delay
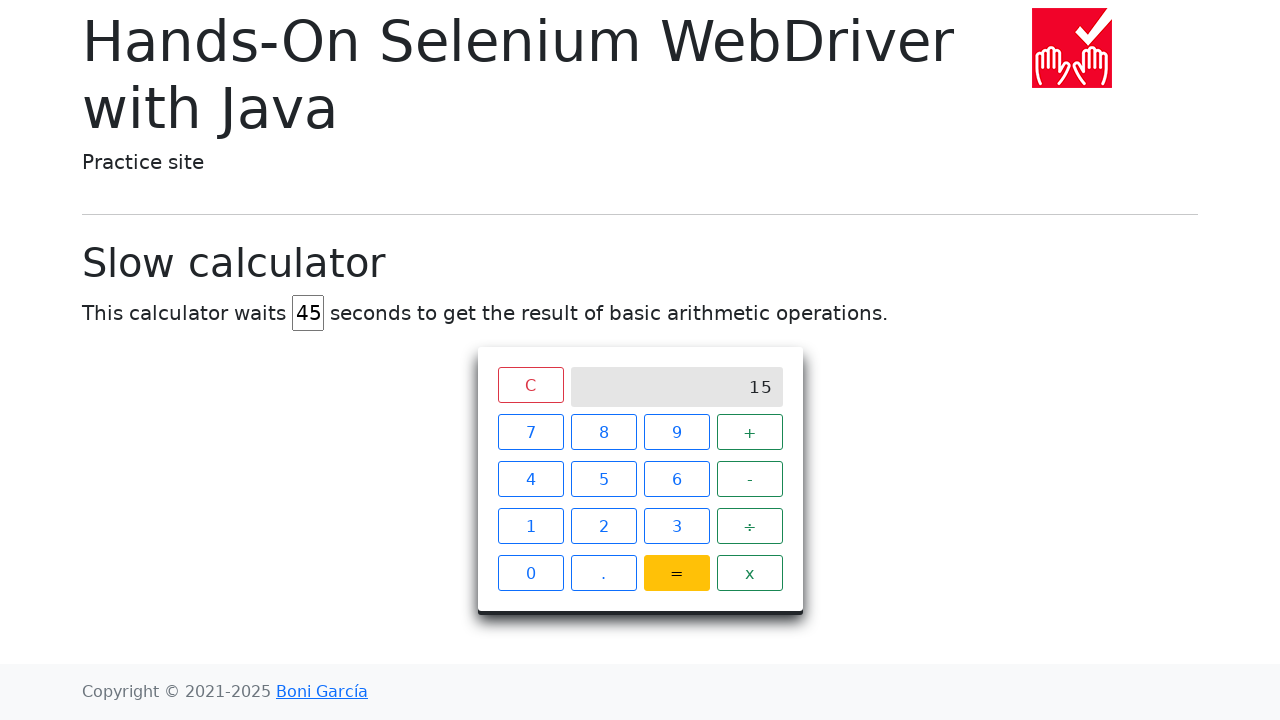

Retrieved result from calculator display
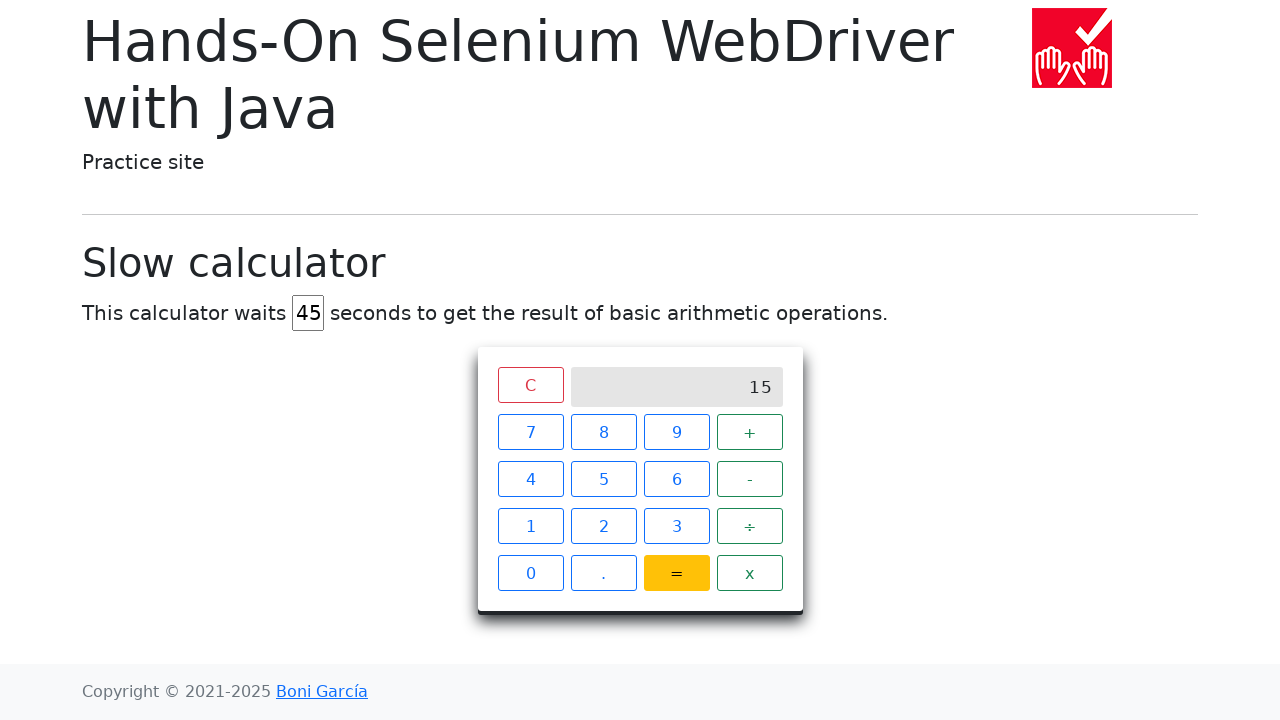

Verified result equals '15' - calculation successful
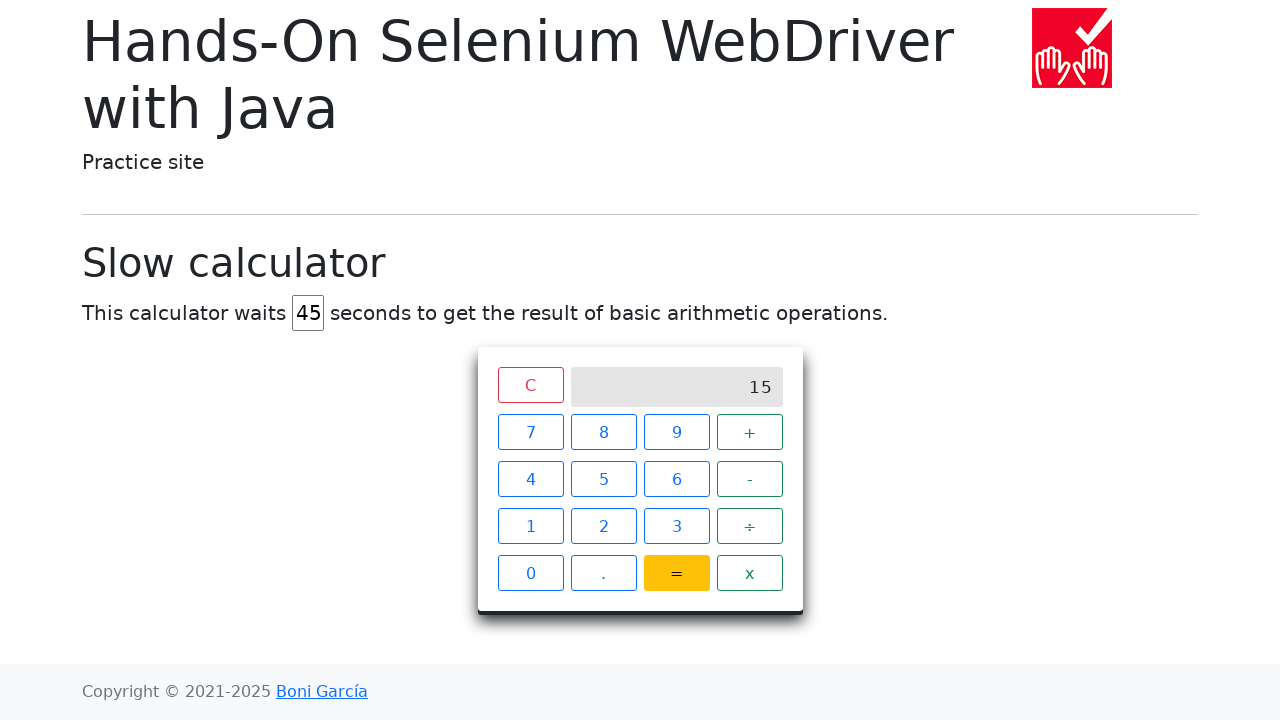

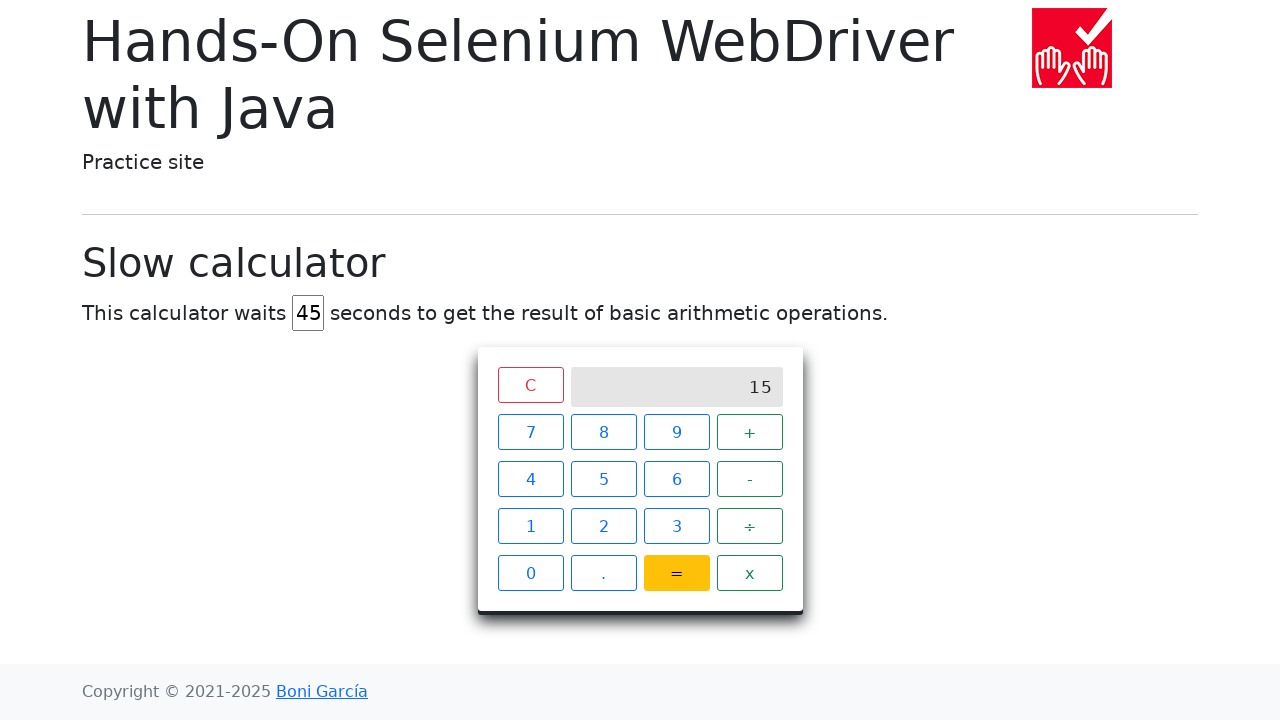